Tests radio button functionality on a signup demo page by finding radio buttons, selecting one with value "four", then selecting another with value "seven"

Starting URL: https://qavbox.github.io/demo/signup/

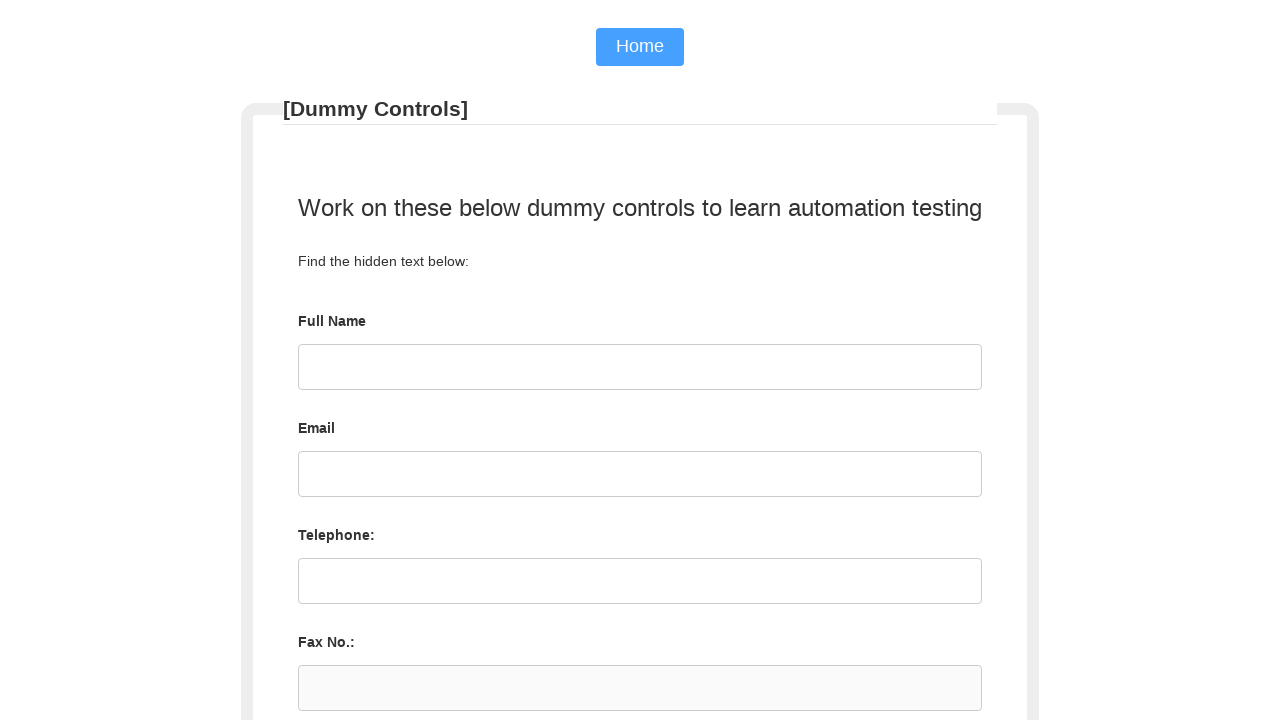

Waited for radio buttons with name 'experience' to be present
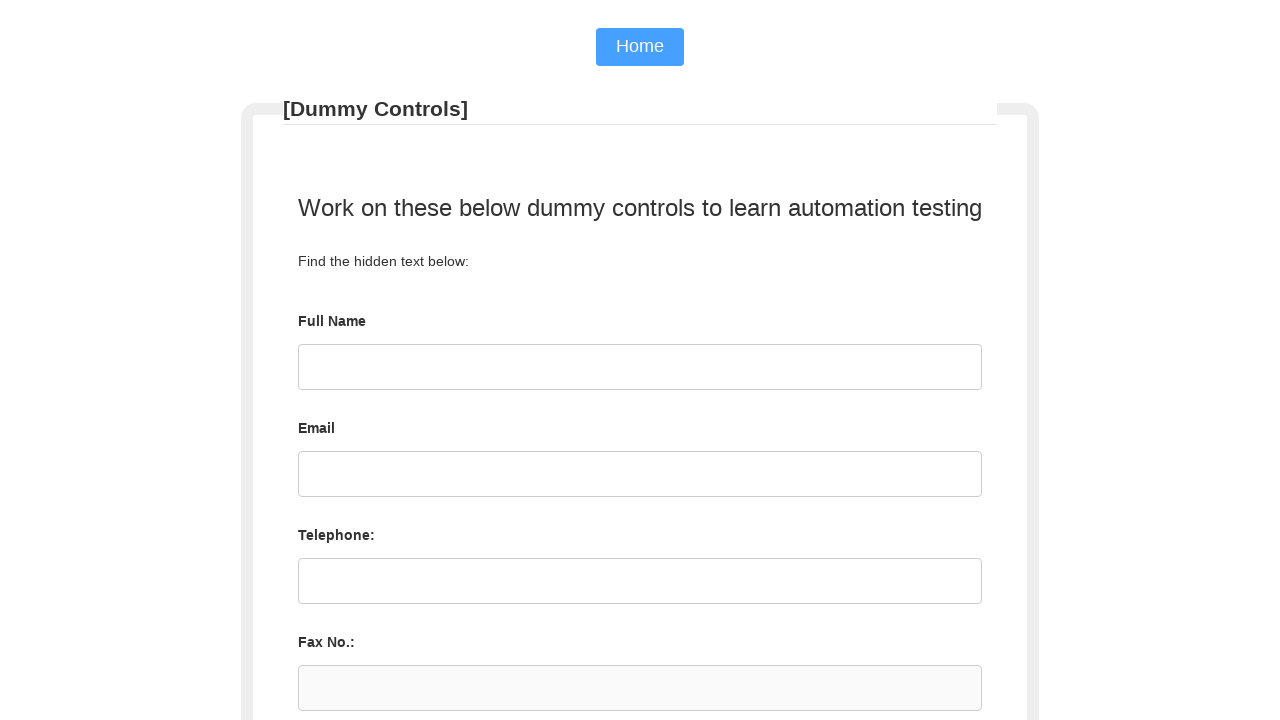

Selected radio button with value 'four' at (524, 361) on input[name='experience'][value='four']
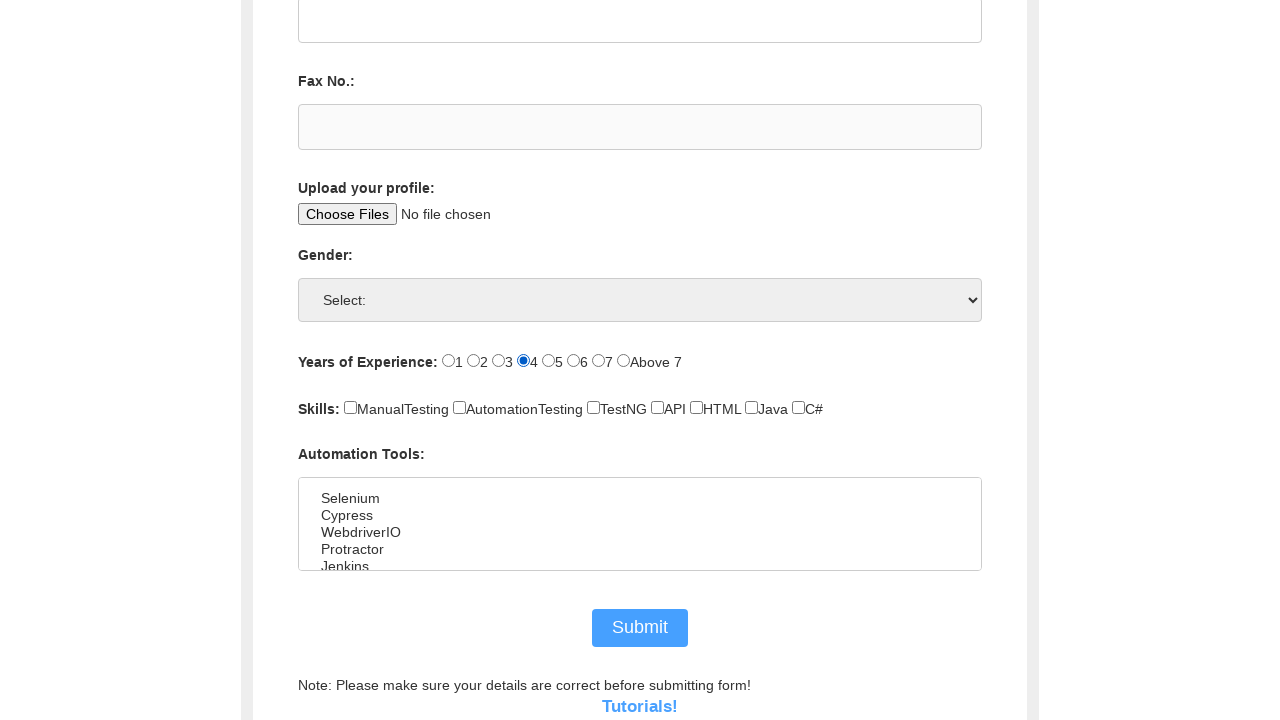

Selected radio button with value 'seven' at (598, 361) on input[value='seven']
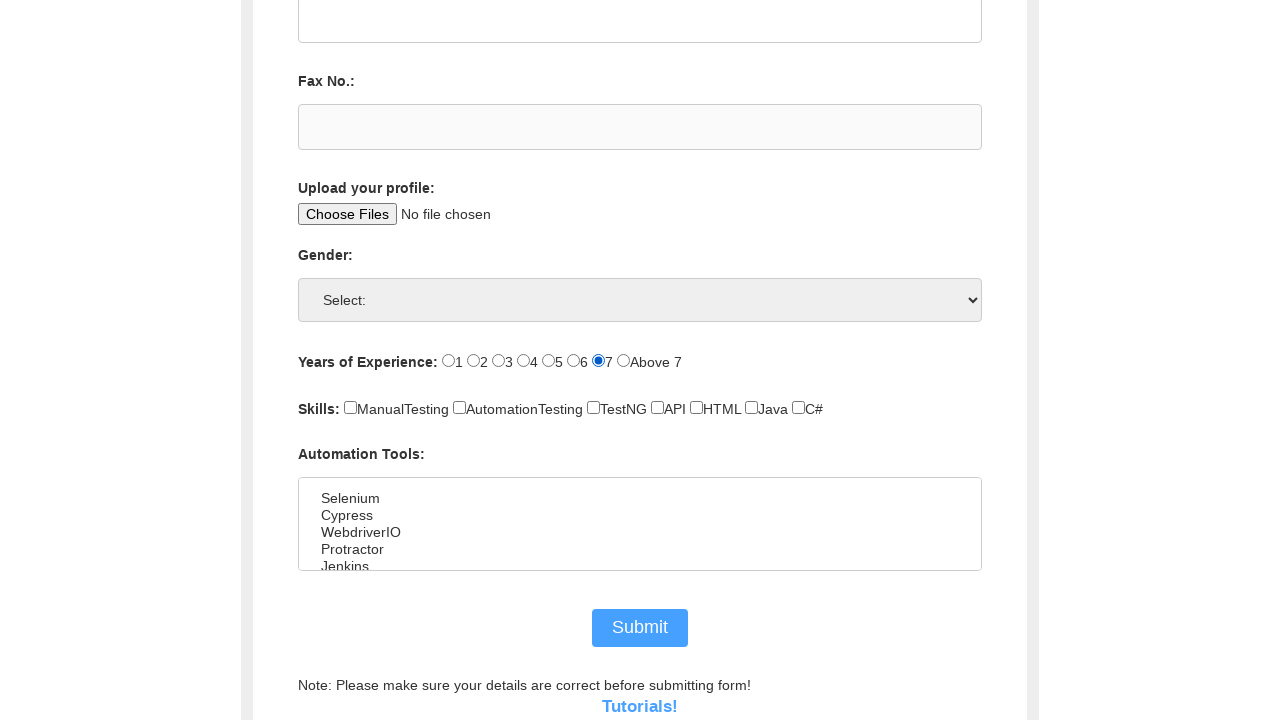

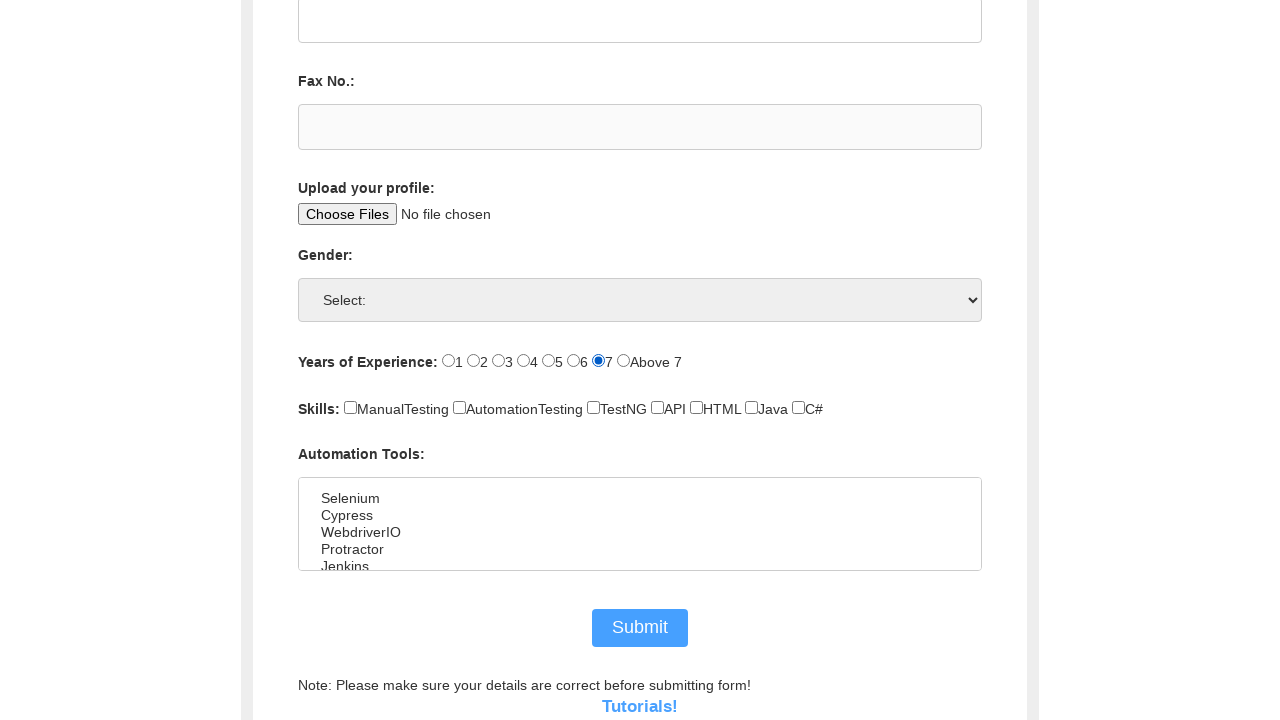